Tests that new todo items are appended to the bottom of the list by creating 3 items and verifying the count

Starting URL: https://todo-app.serenity-js.org/#/

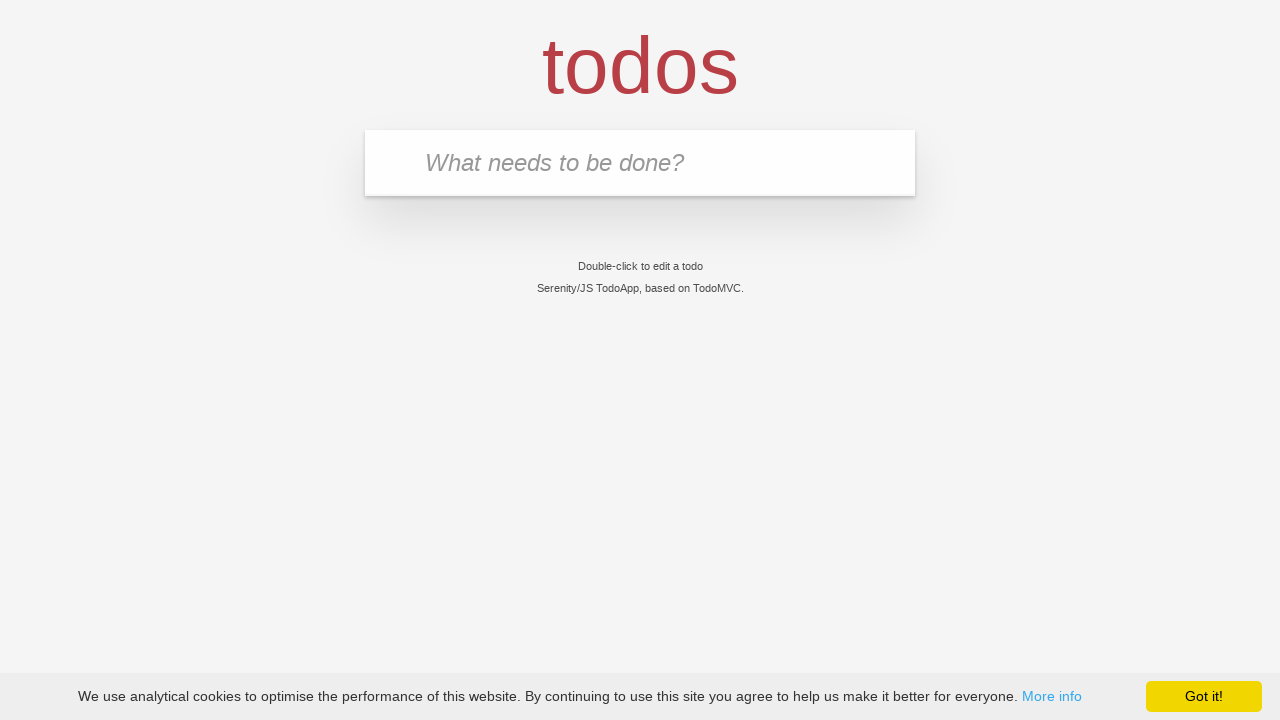

Filled new todo input with 'buy some cheese' on .new-todo
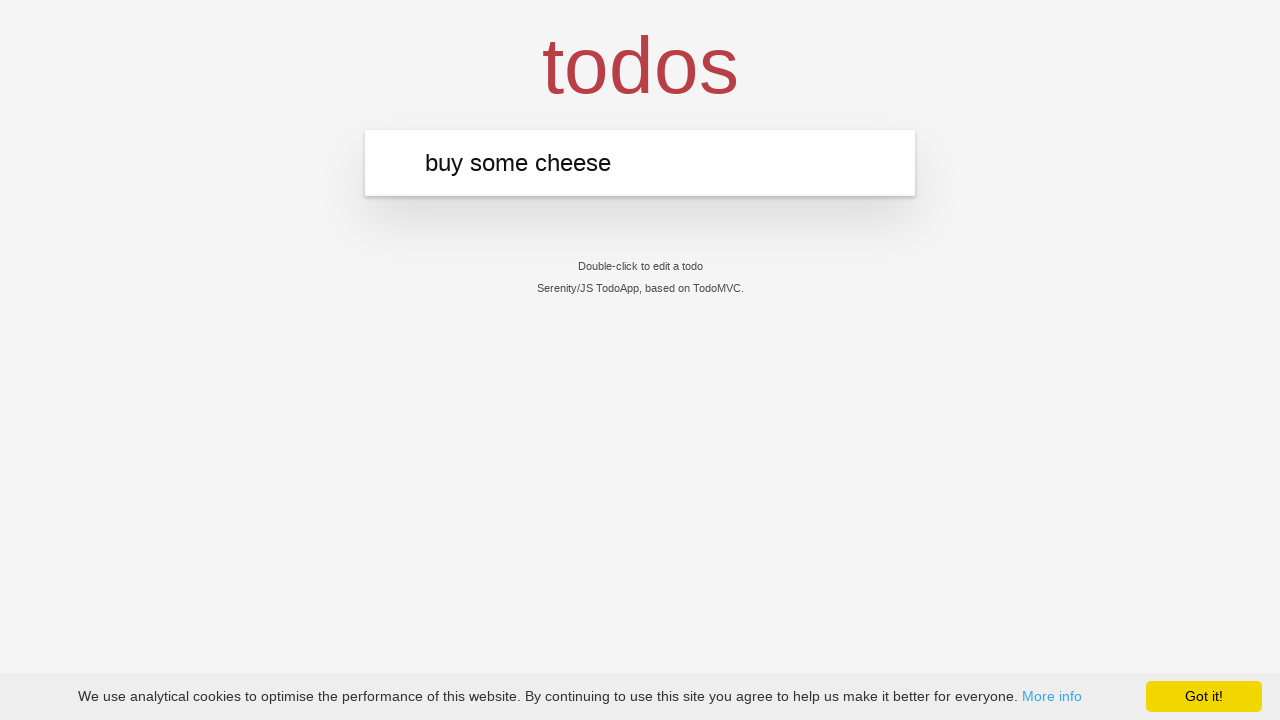

Pressed Enter to create first todo item on .new-todo
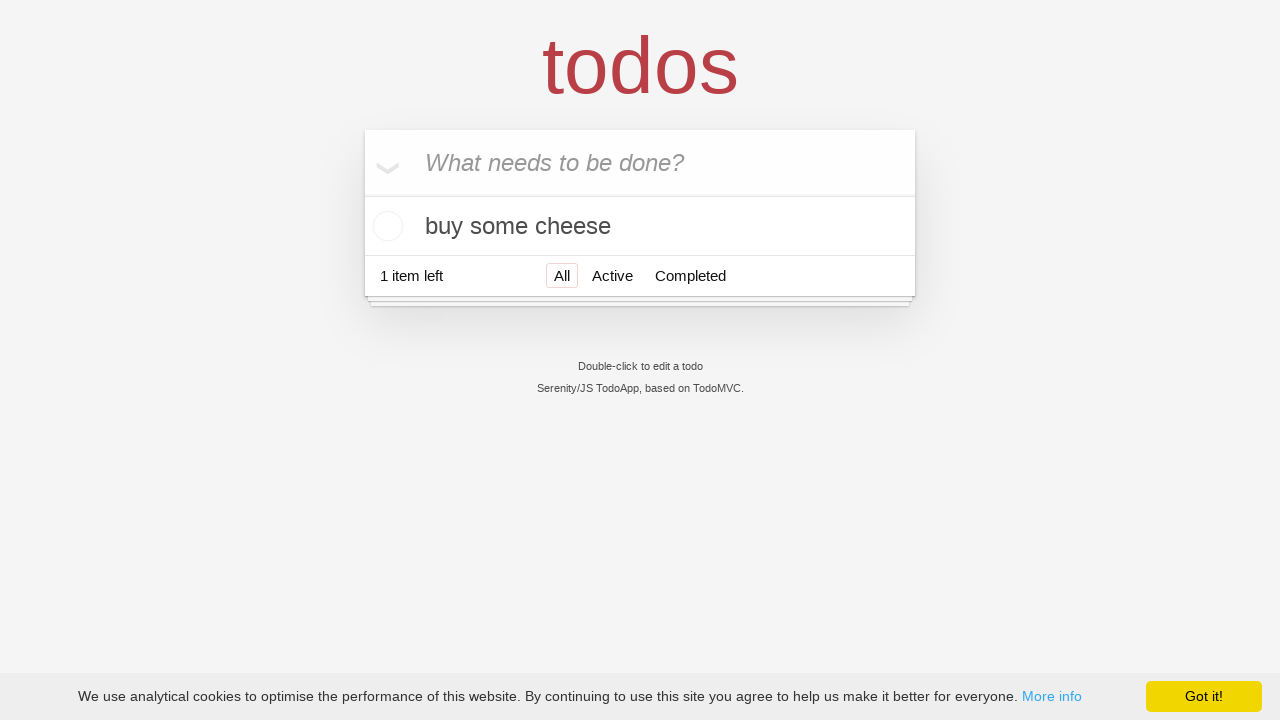

Filled new todo input with 'feed the cat' on .new-todo
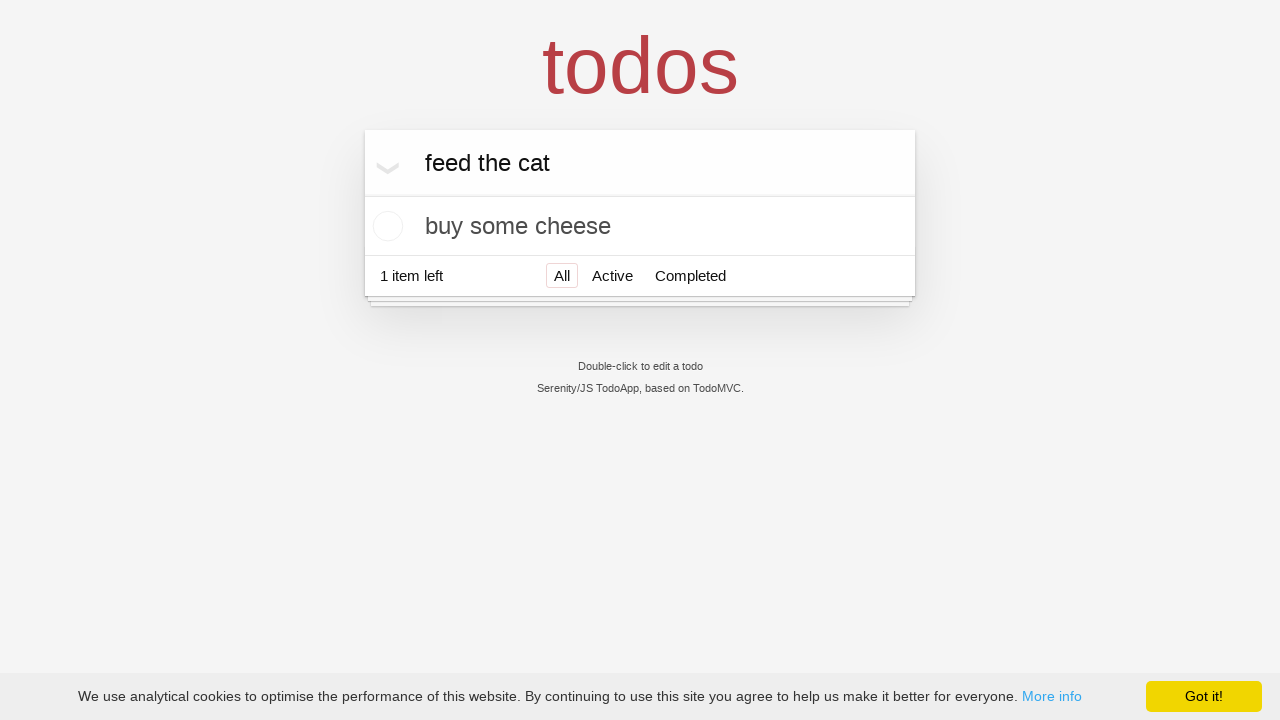

Pressed Enter to create second todo item on .new-todo
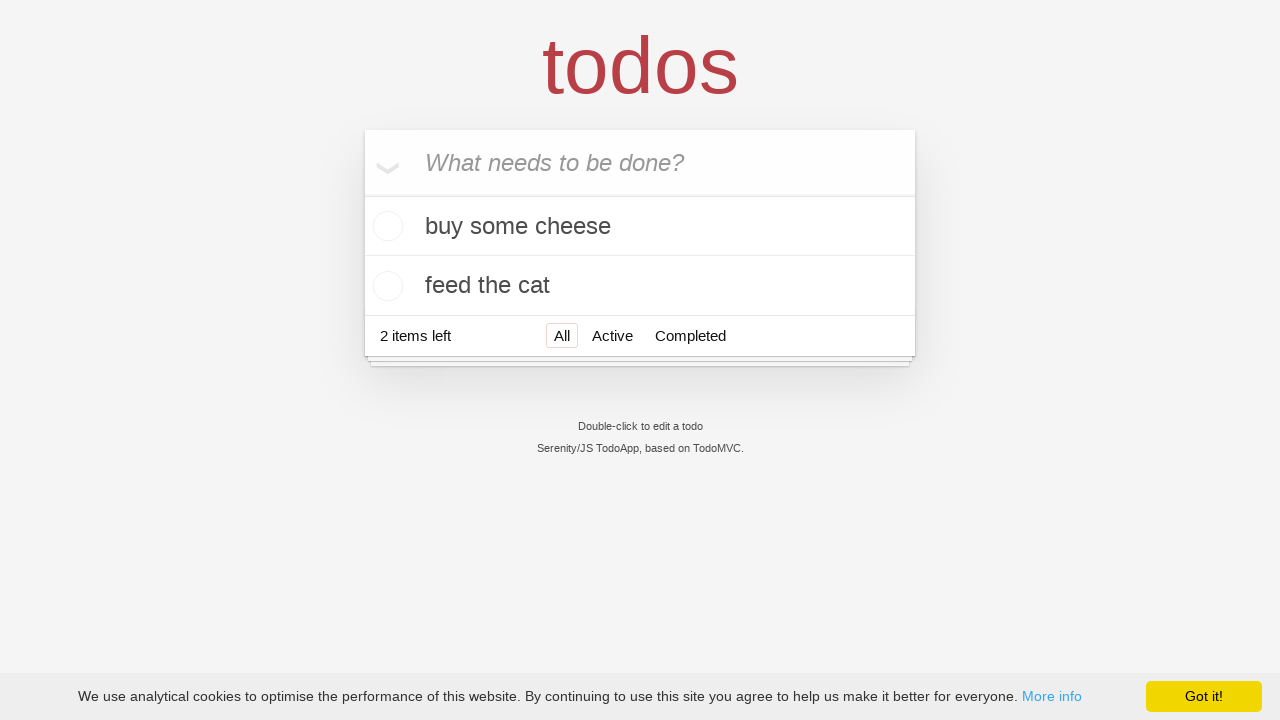

Filled new todo input with 'book a doctors appointment' on .new-todo
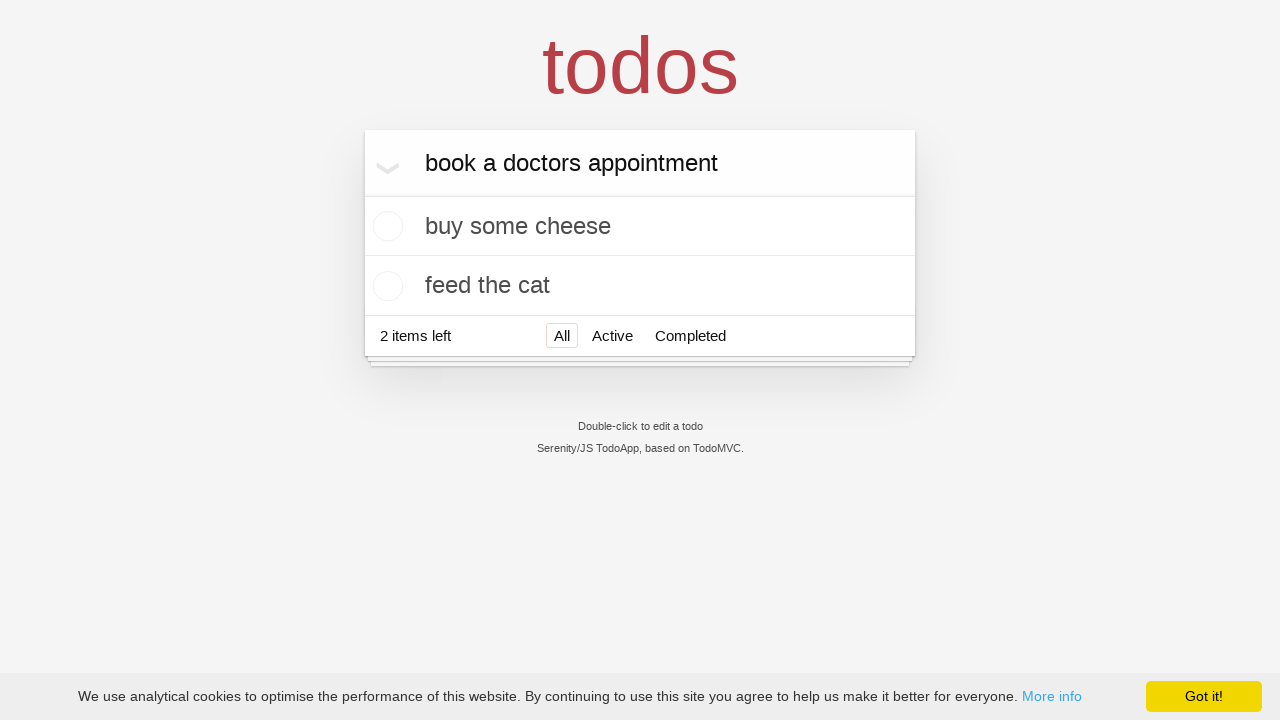

Pressed Enter to create third todo item on .new-todo
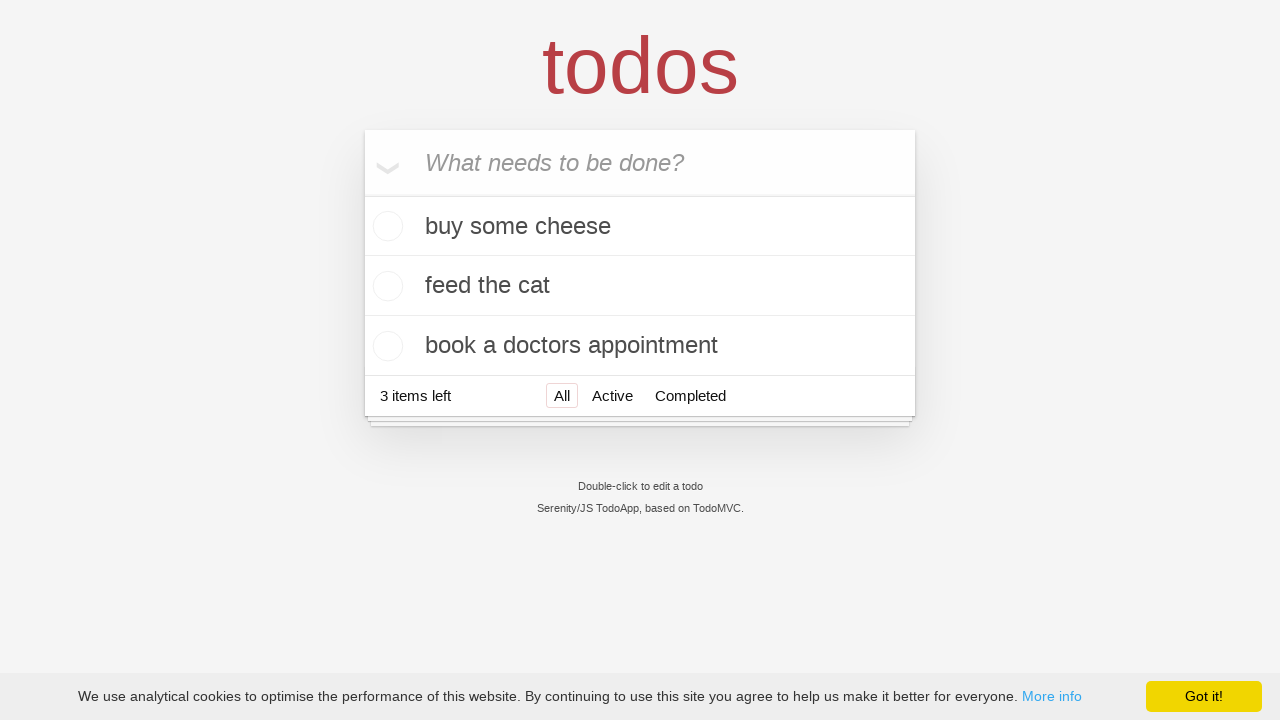

Verified all three todo items are displayed in the list
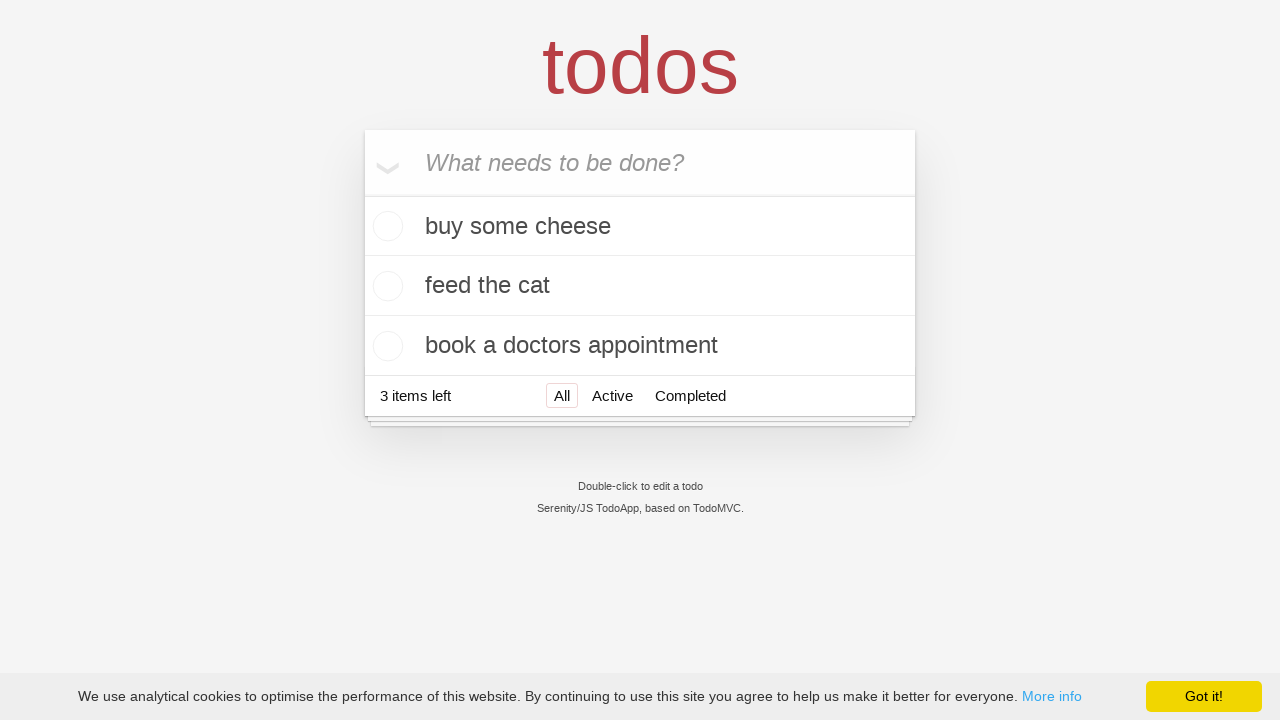

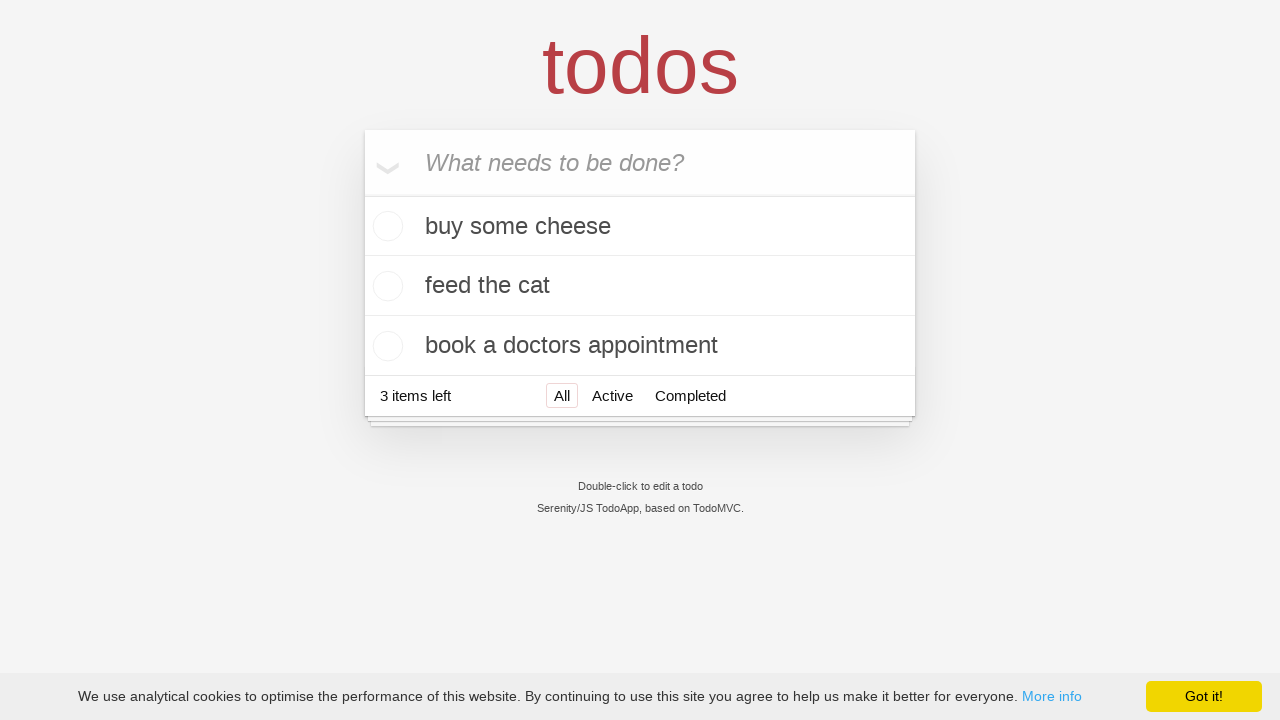